Tests that new items are appended to the bottom of the todo list by creating 3 items

Starting URL: https://demo.playwright.dev/todomvc

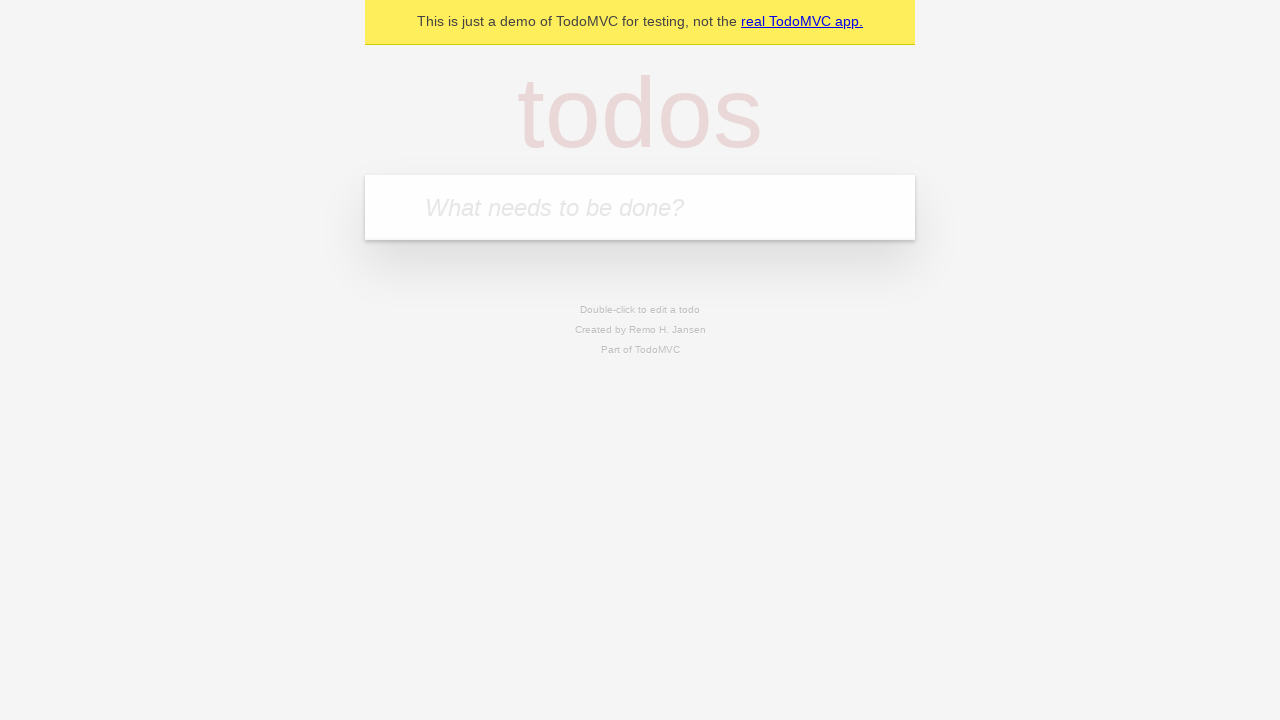

Filled todo input with 'buy some cheese' on internal:attr=[placeholder="What needs to be done?"i]
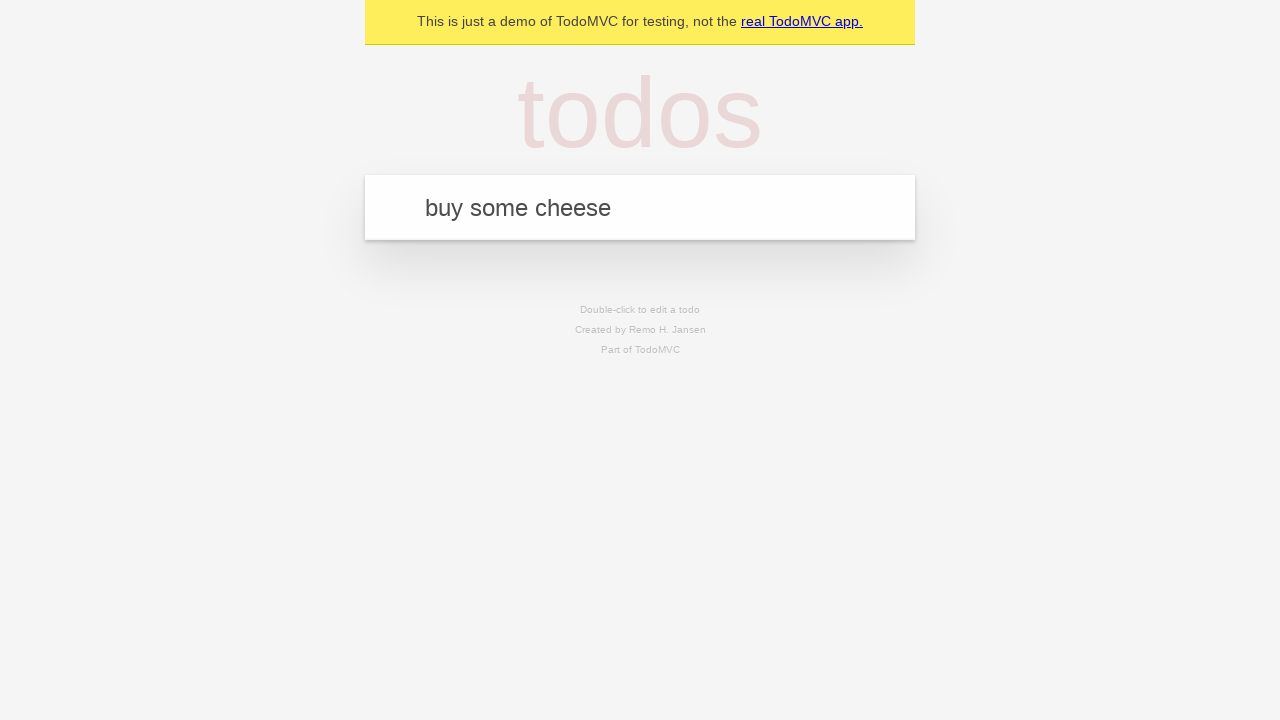

Pressed Enter to add first todo item on internal:attr=[placeholder="What needs to be done?"i]
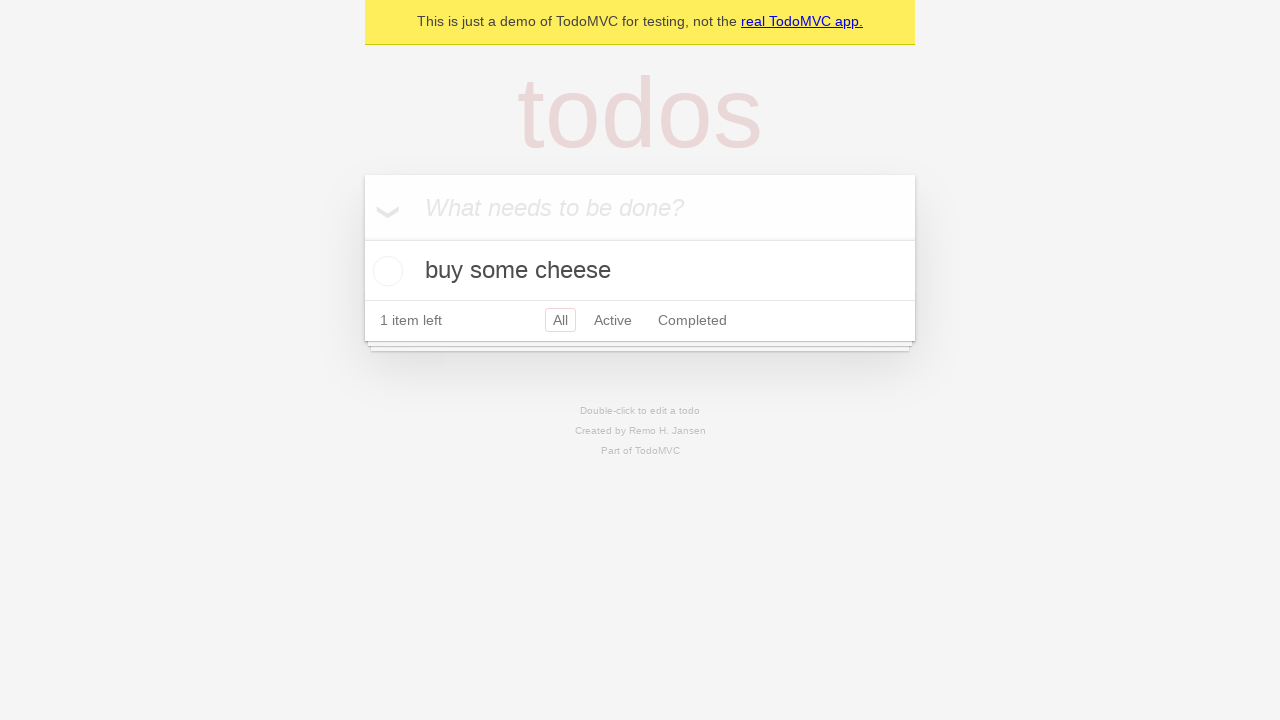

Filled todo input with 'feed the cat' on internal:attr=[placeholder="What needs to be done?"i]
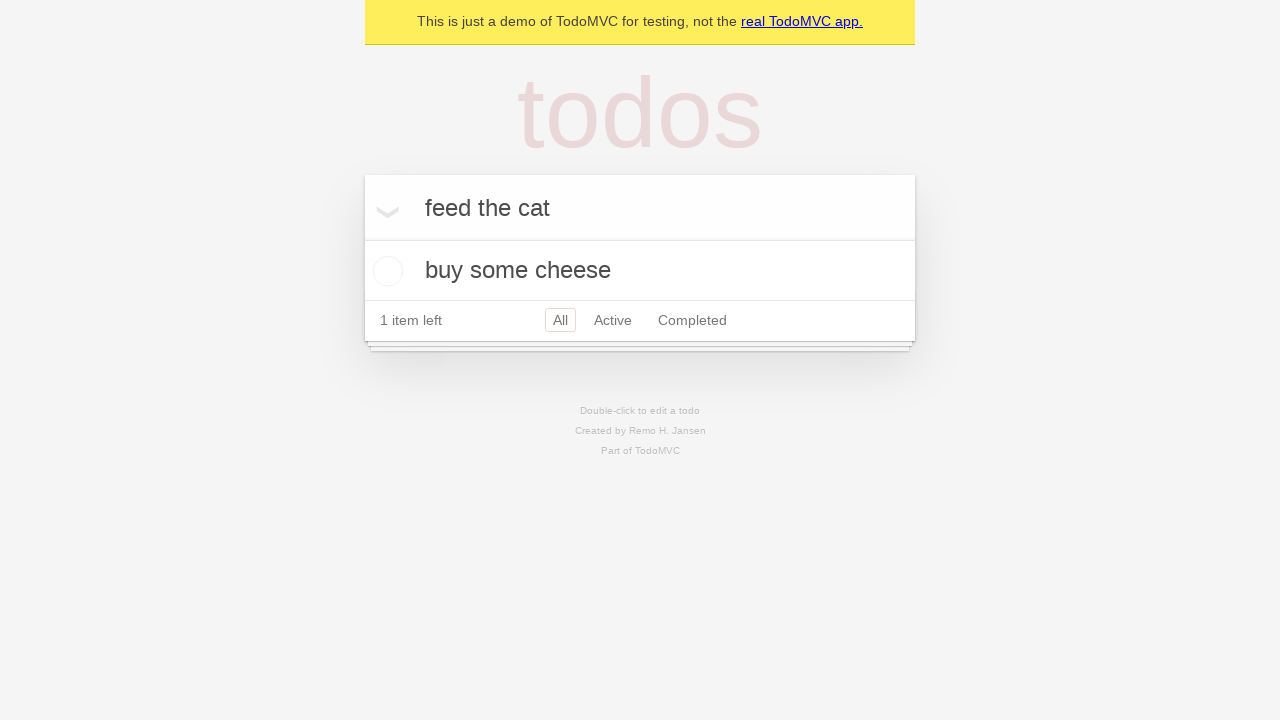

Pressed Enter to add second todo item on internal:attr=[placeholder="What needs to be done?"i]
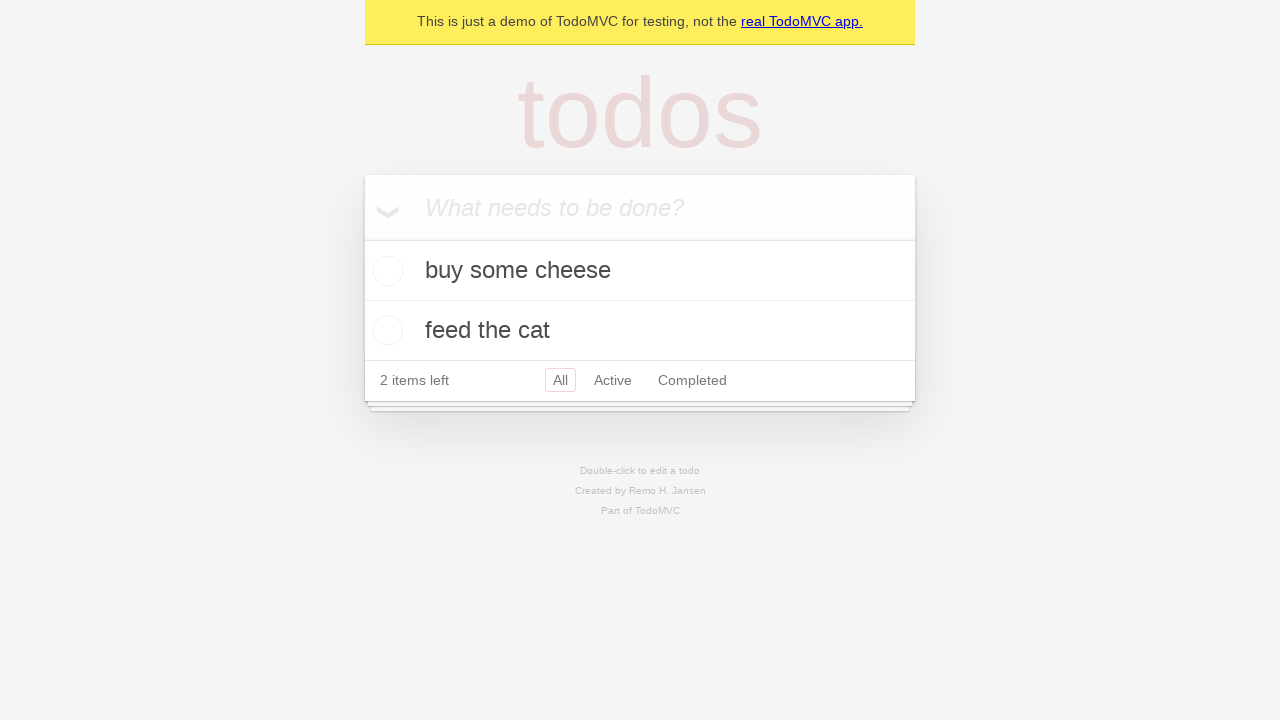

Filled todo input with 'book a doctors appointment' on internal:attr=[placeholder="What needs to be done?"i]
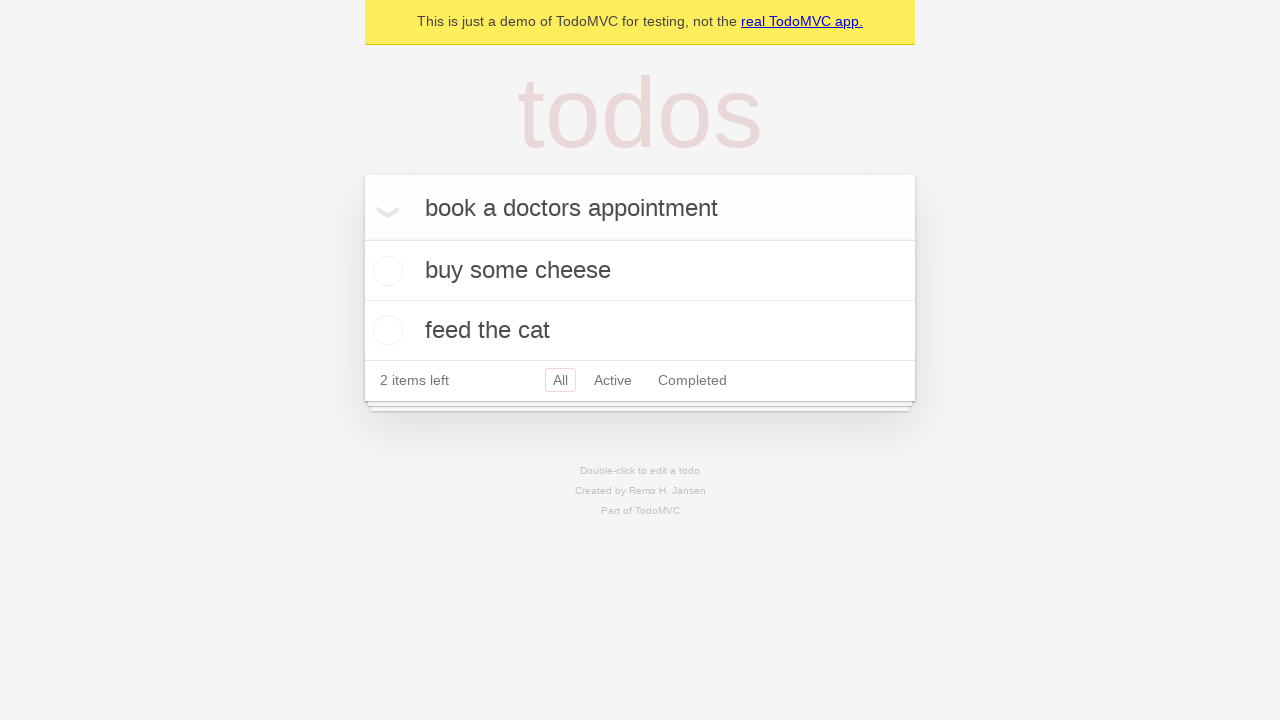

Pressed Enter to add third todo item on internal:attr=[placeholder="What needs to be done?"i]
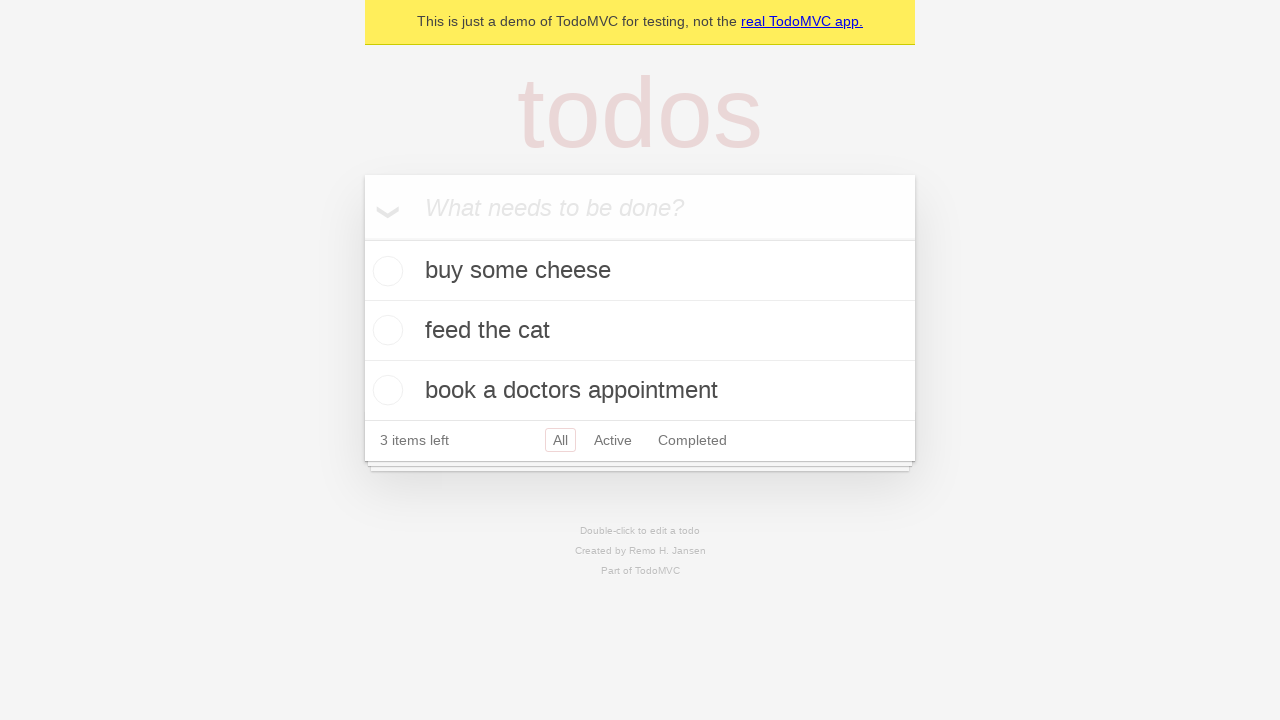

Verified that '3 items left' counter is displayed, confirming all three todo items were appended to the list
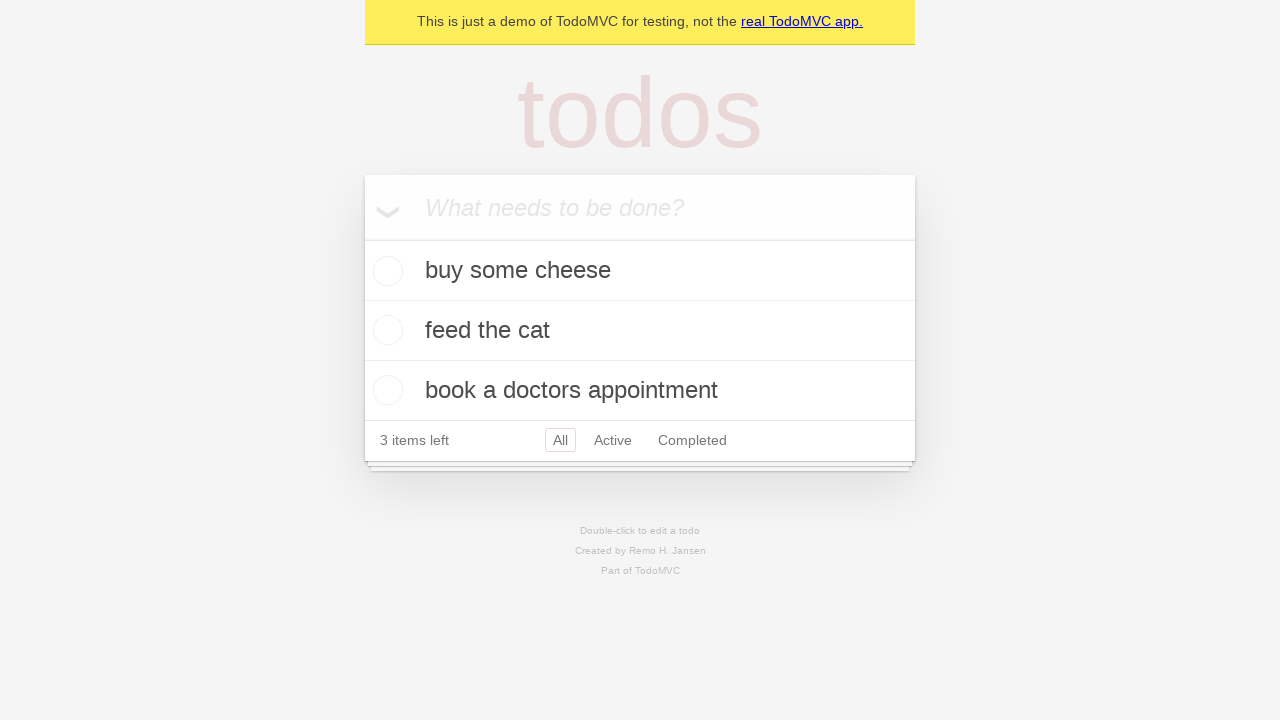

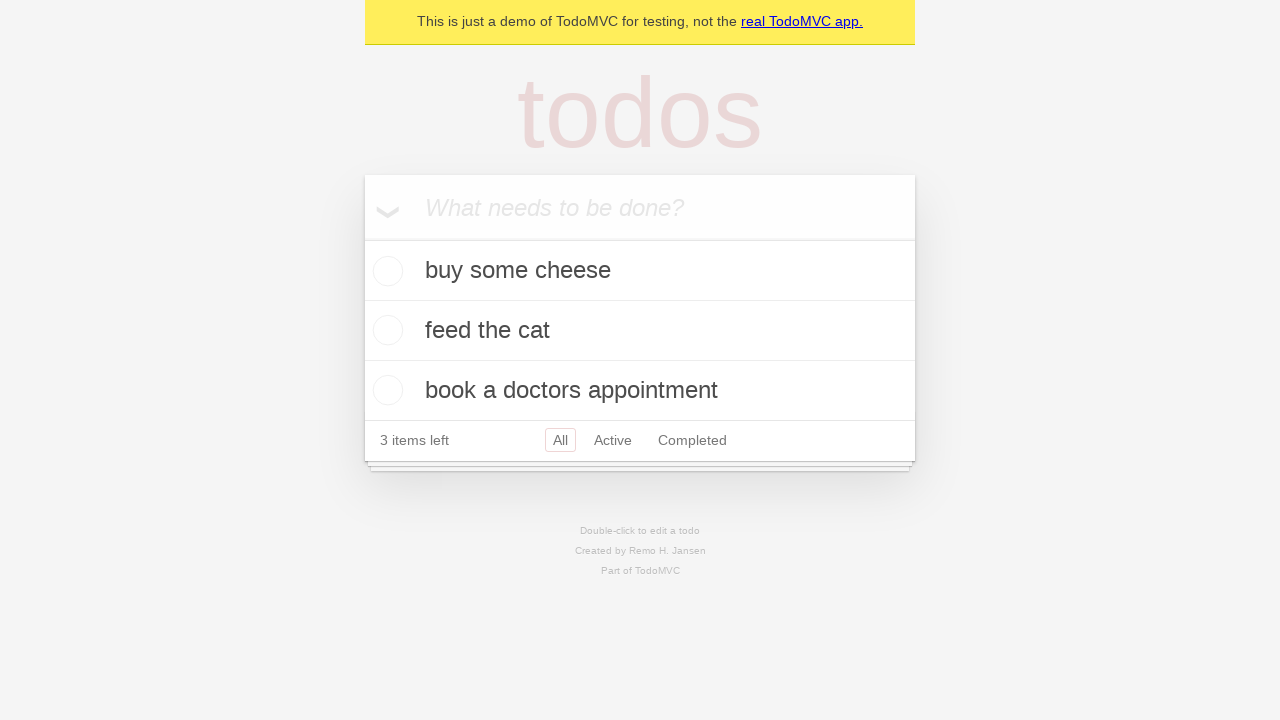